Tests marking individual todo items as complete using their checkboxes

Starting URL: https://demo.playwright.dev/todomvc

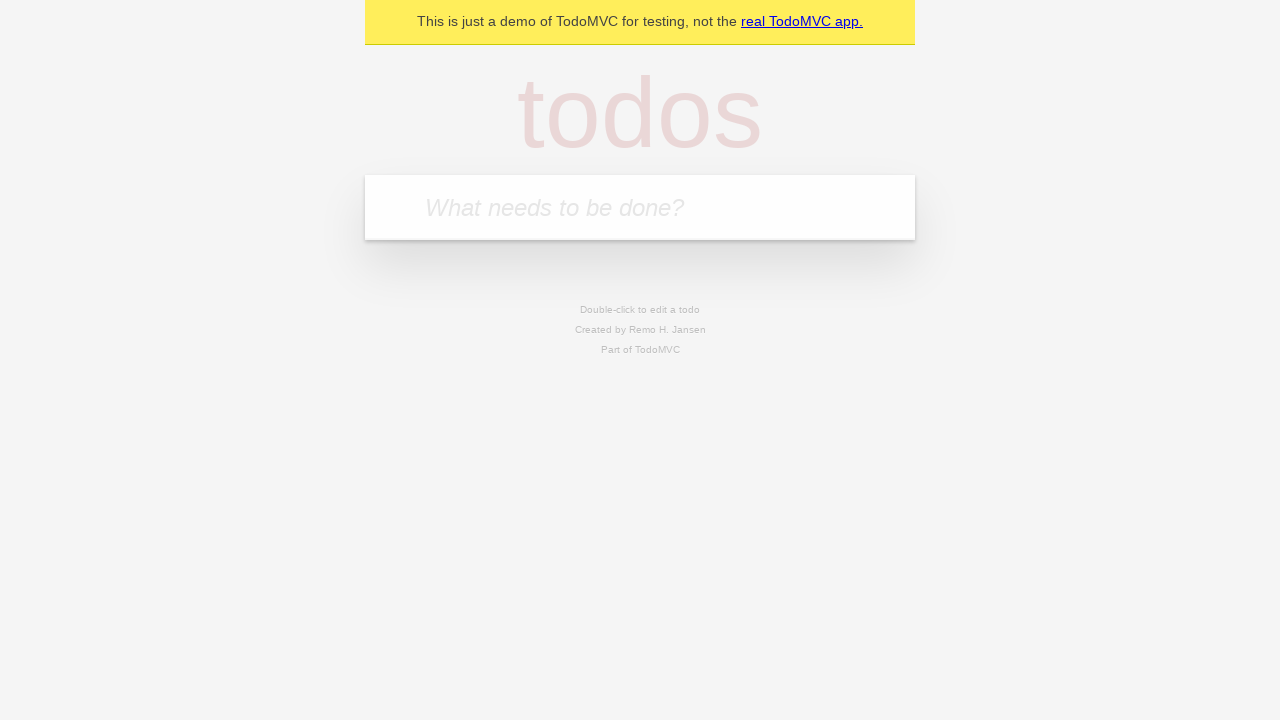

Located the 'What needs to be done?' input field
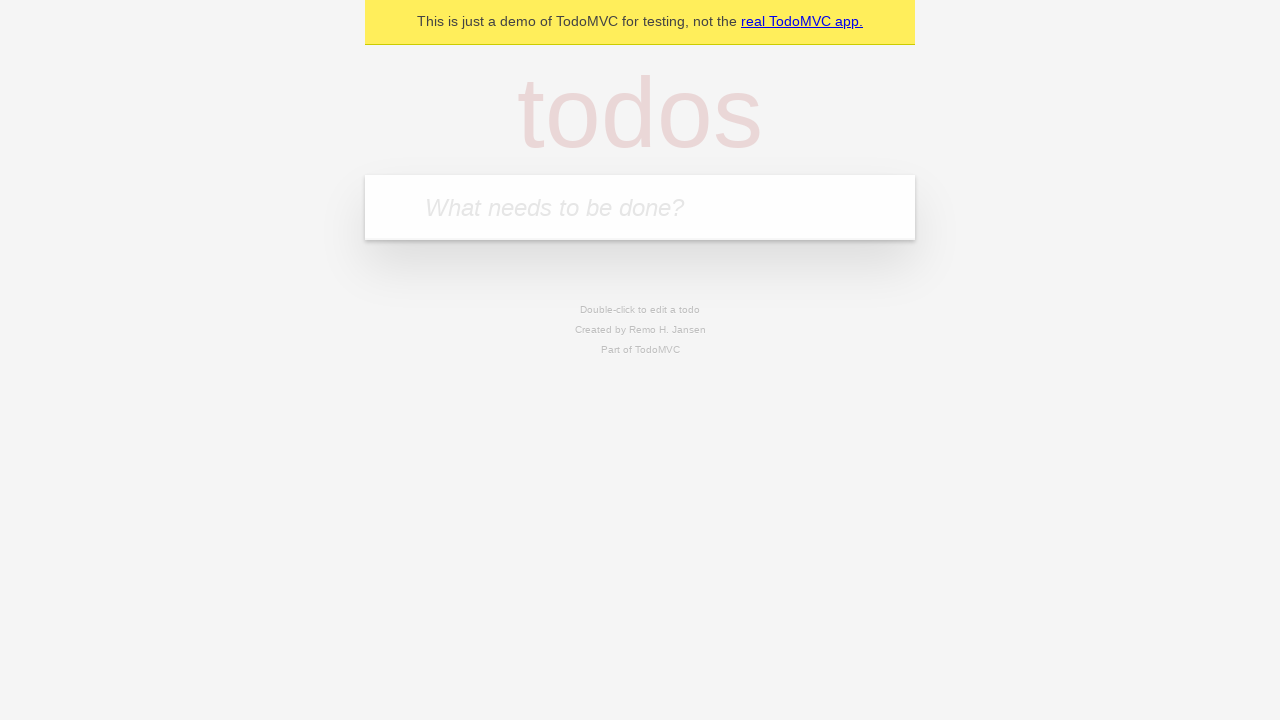

Filled input with 'buy some cheese' on internal:attr=[placeholder="What needs to be done?"i]
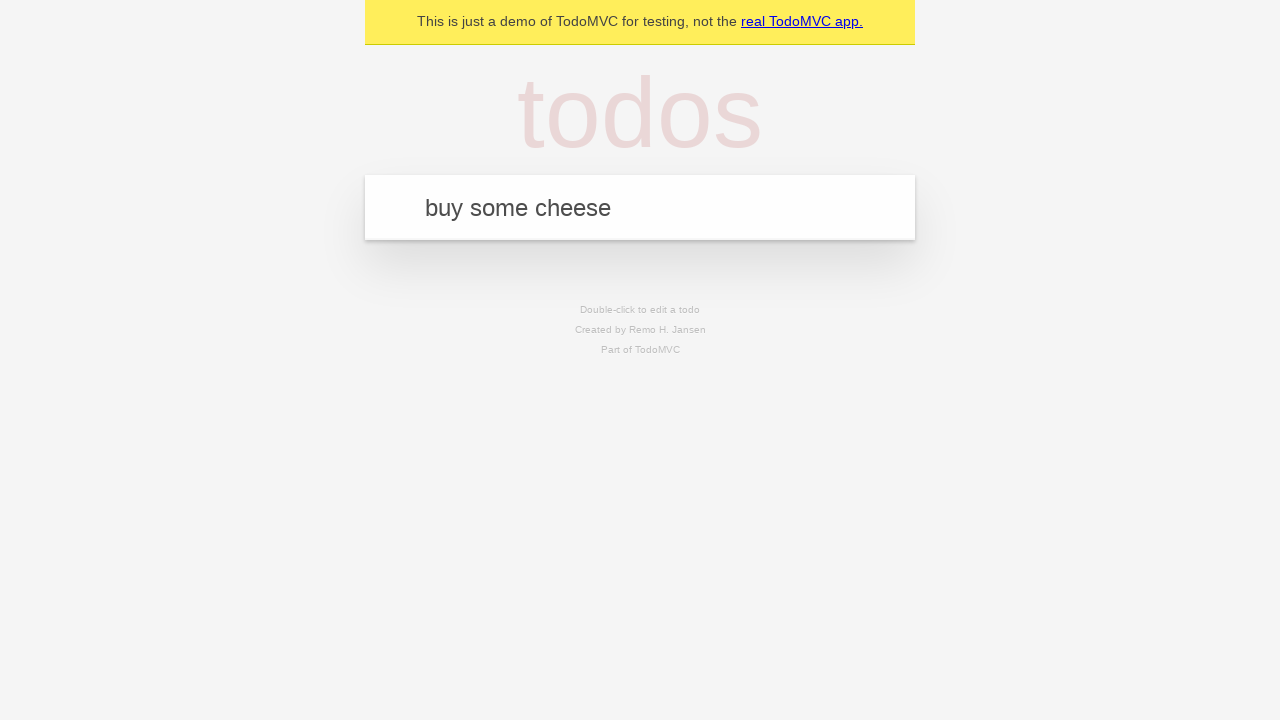

Pressed Enter to create first todo item on internal:attr=[placeholder="What needs to be done?"i]
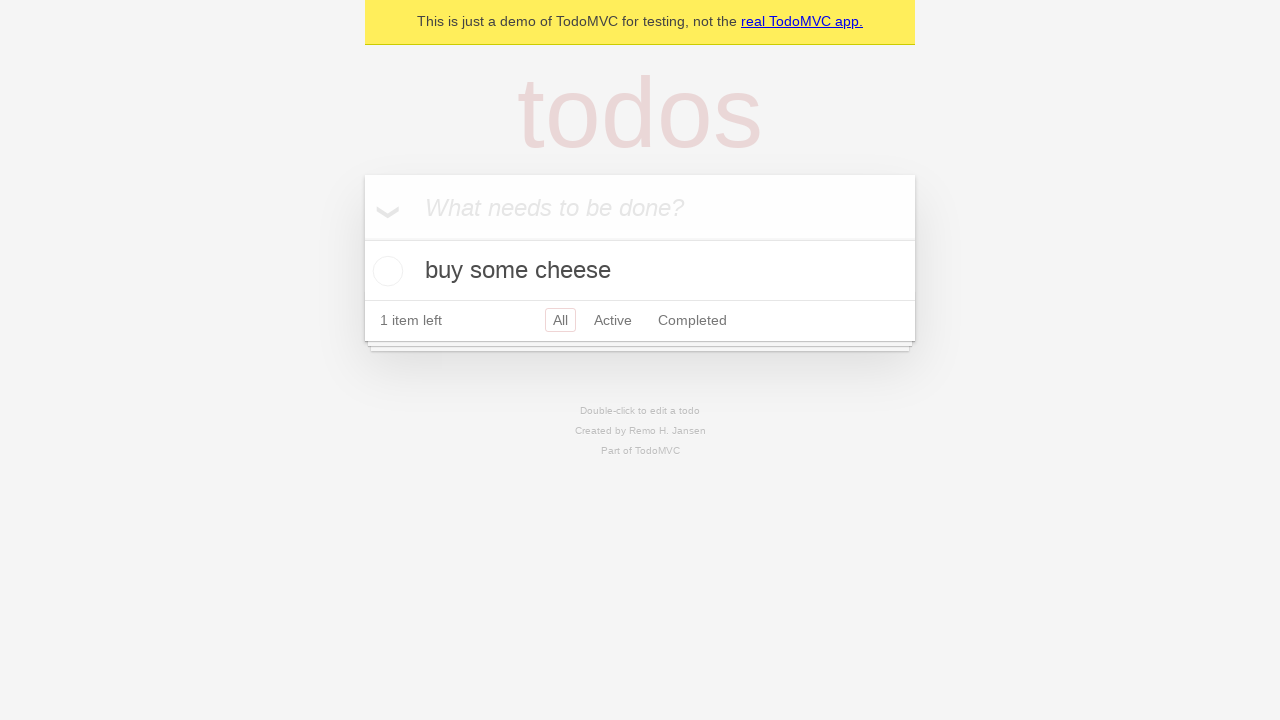

Filled input with 'feed the cat' on internal:attr=[placeholder="What needs to be done?"i]
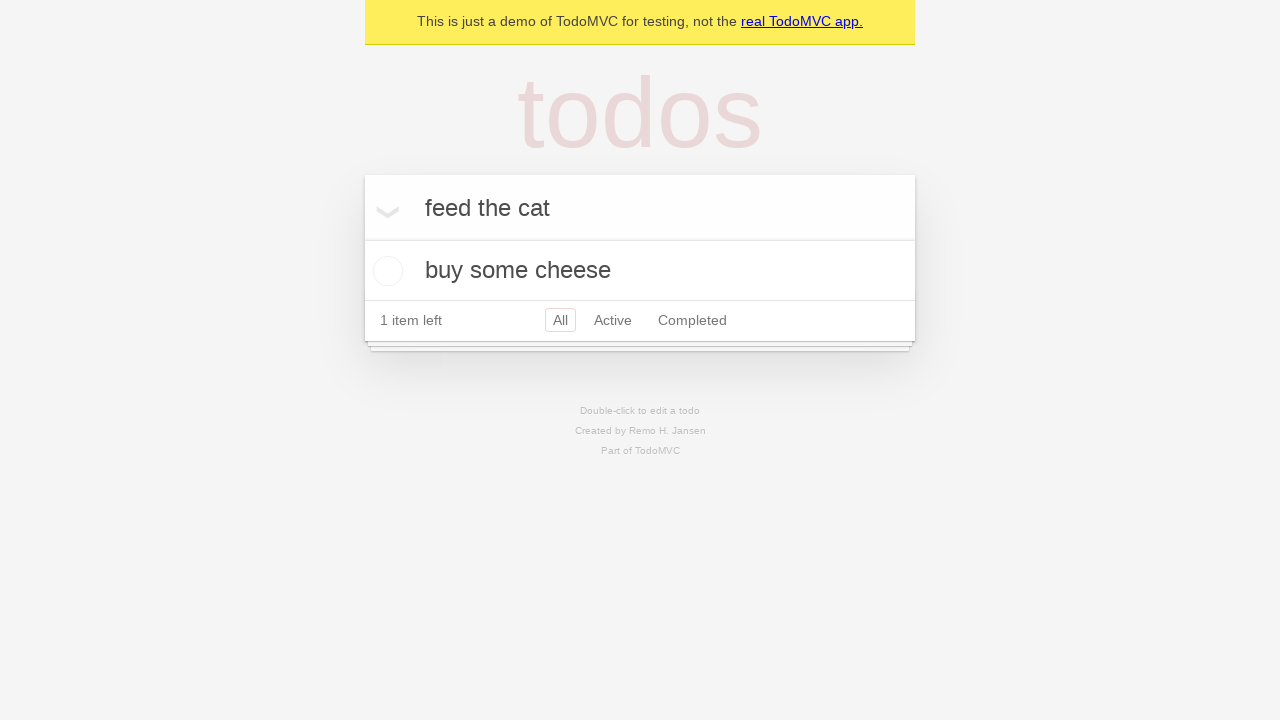

Pressed Enter to create second todo item on internal:attr=[placeholder="What needs to be done?"i]
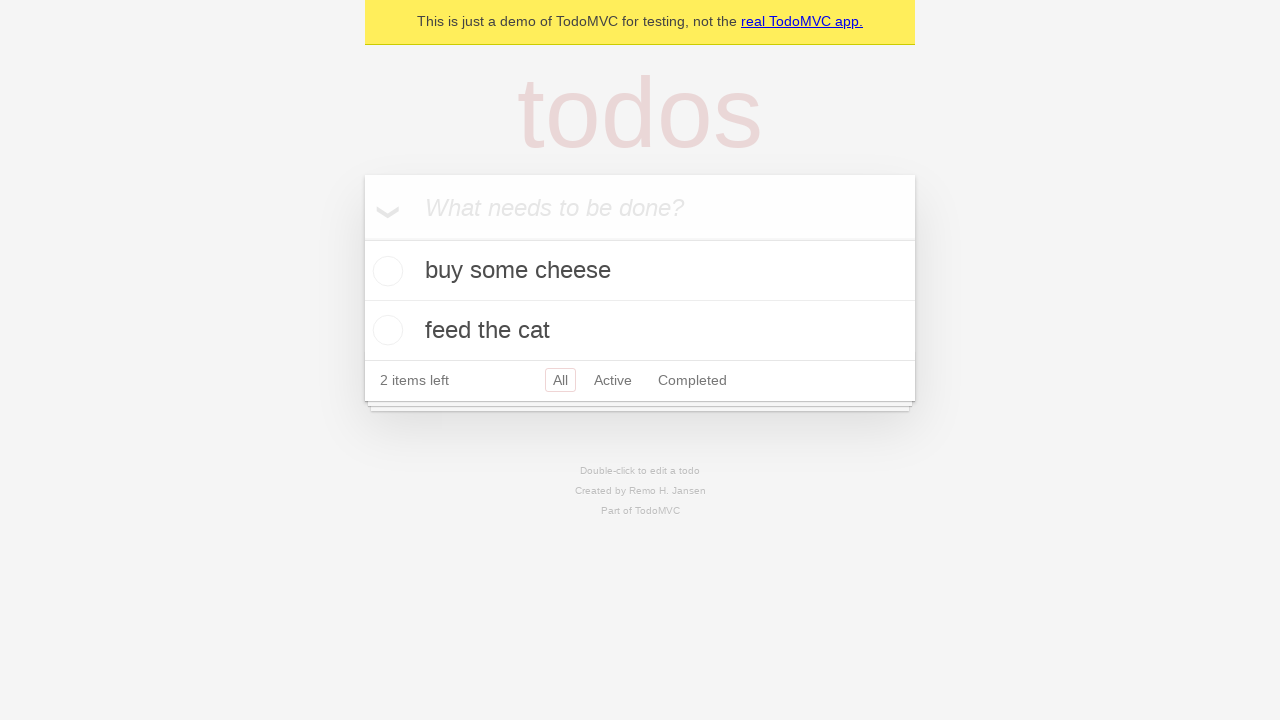

Located the first todo item
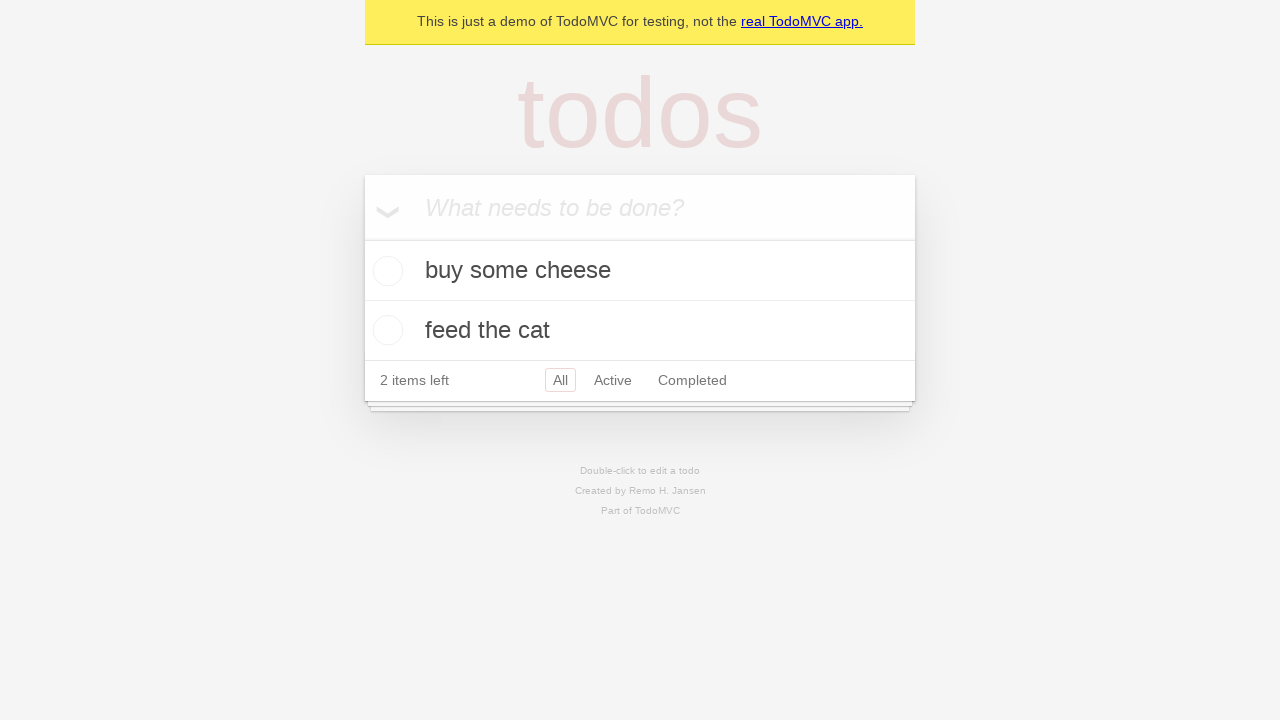

Marked first todo item as complete by checking its checkbox at (385, 271) on internal:testid=[data-testid="todo-item"s] >> nth=0 >> internal:role=checkbox
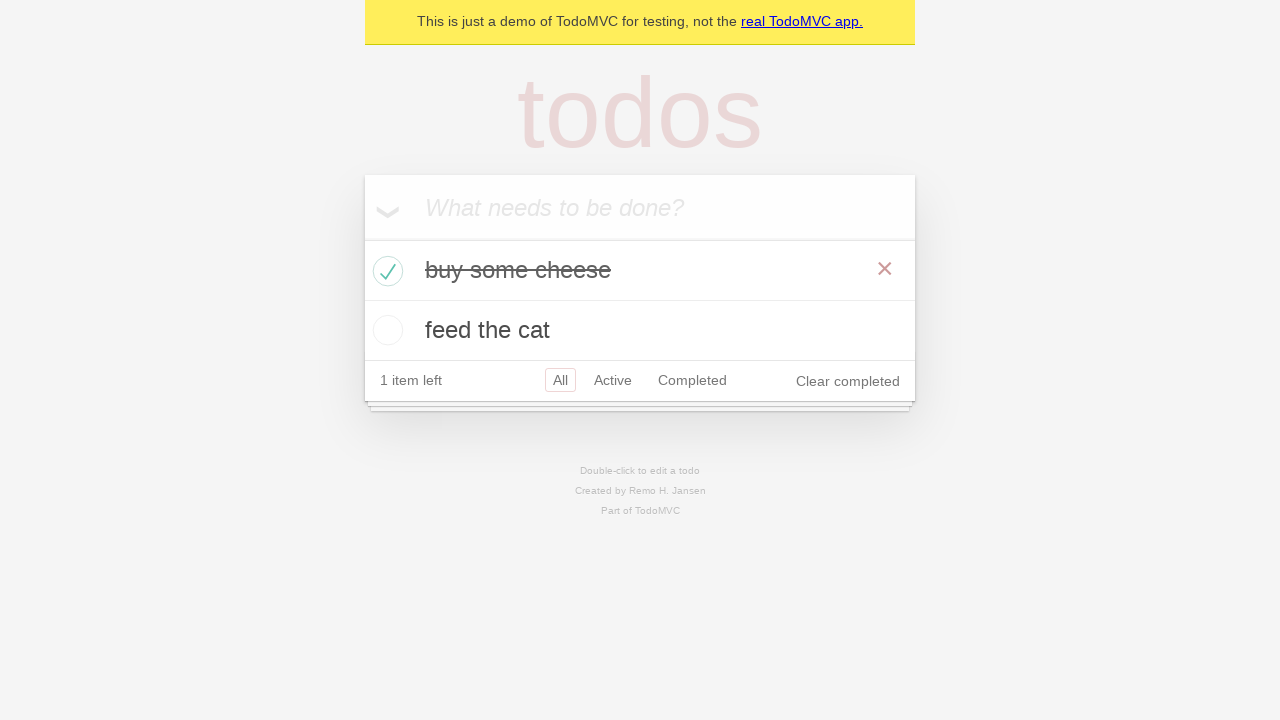

Located the second todo item
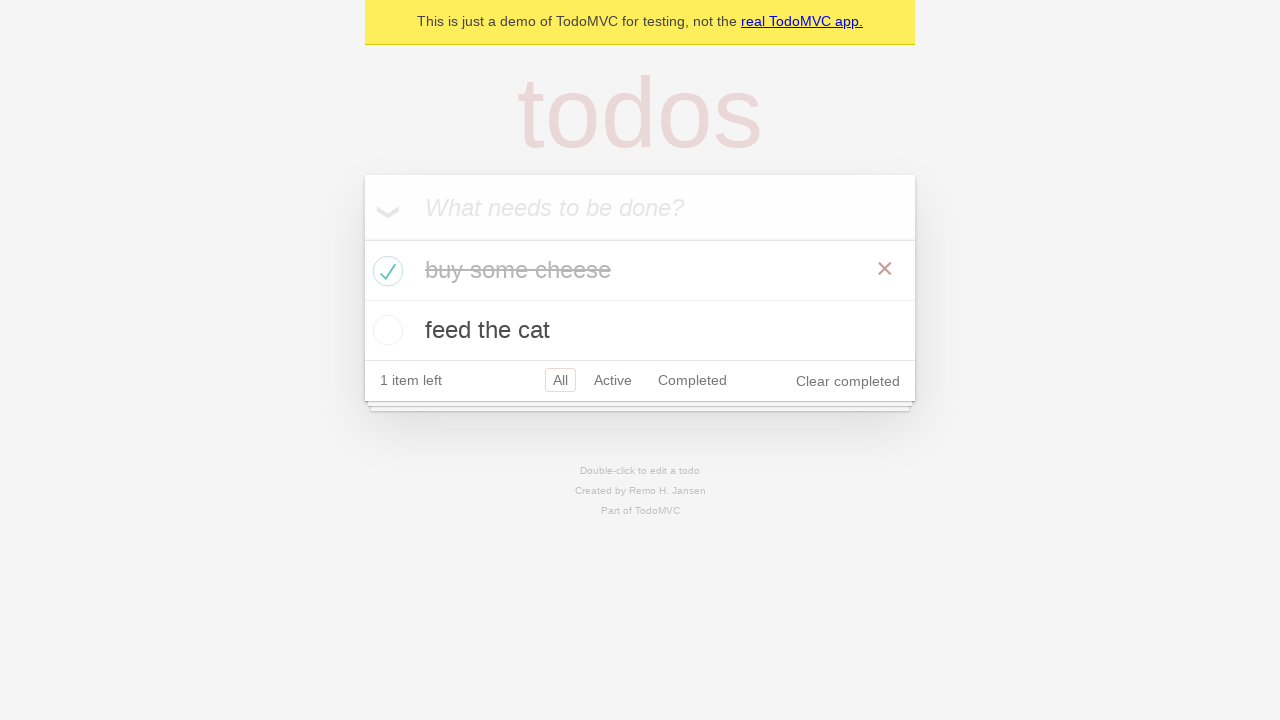

Marked second todo item as complete by checking its checkbox at (385, 330) on internal:testid=[data-testid="todo-item"s] >> nth=1 >> internal:role=checkbox
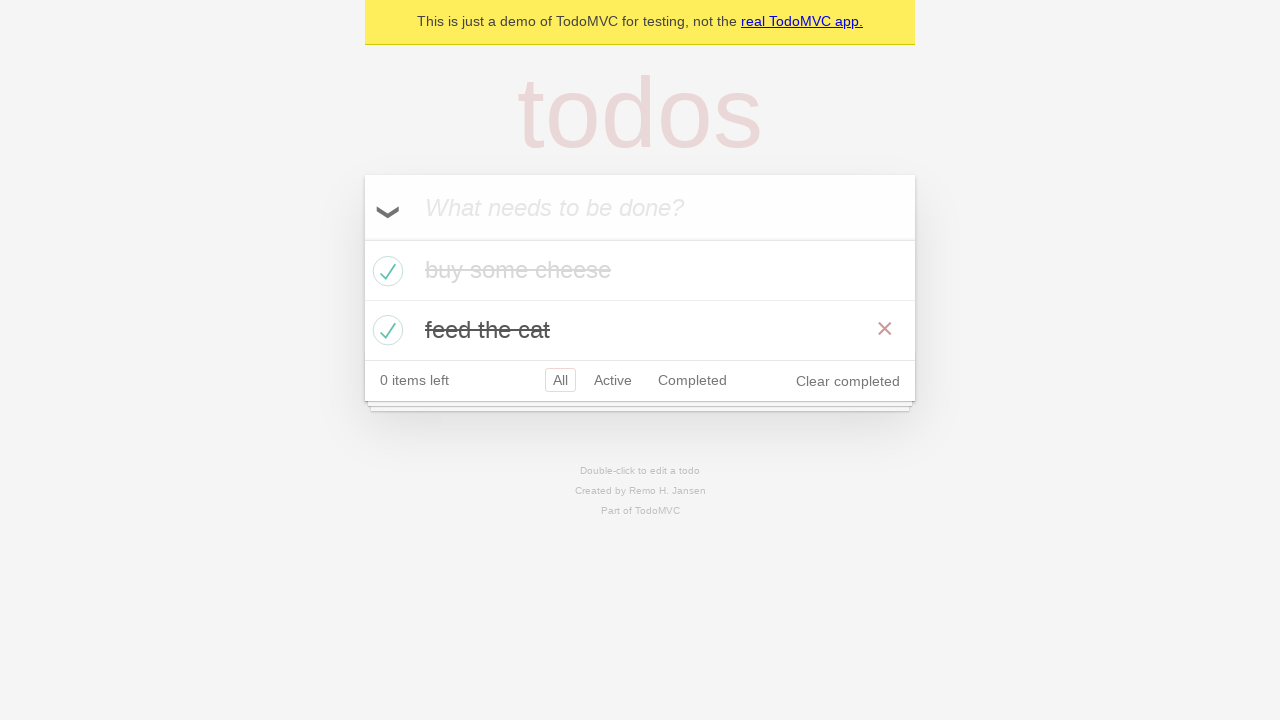

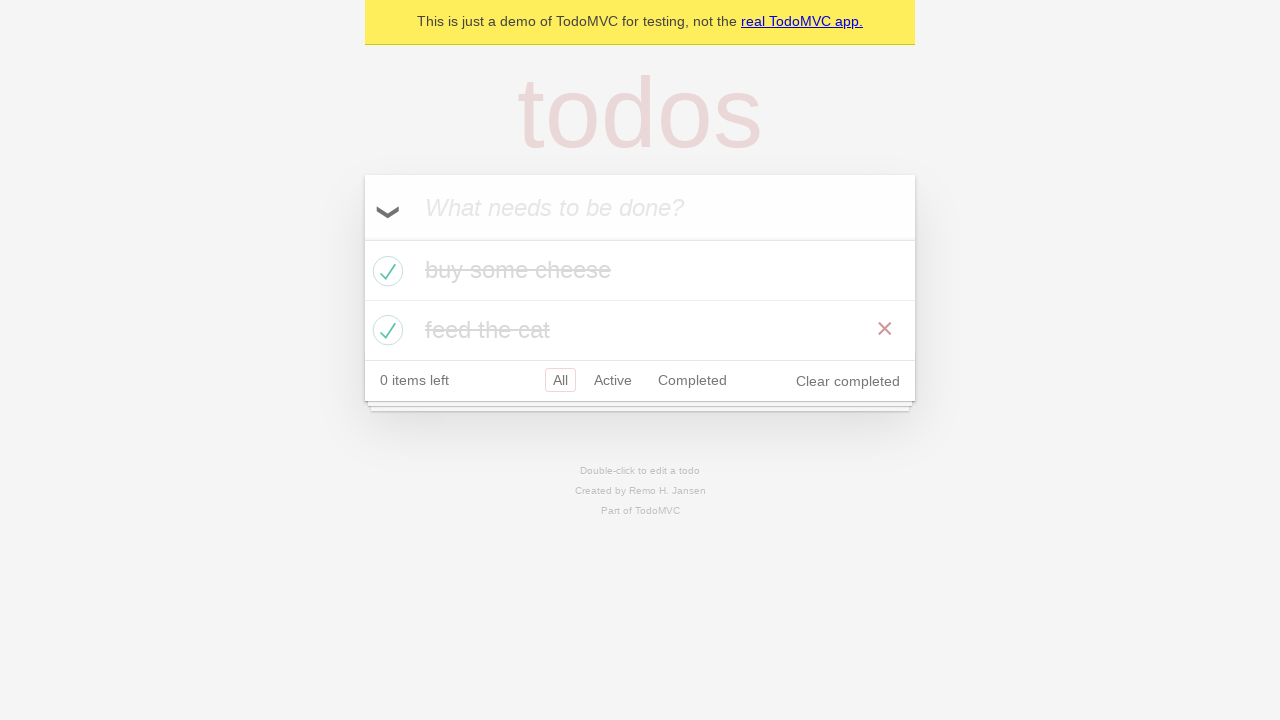